Tests handling of iframes by switching to a frame and filling a first name field within it

Starting URL: https://hatem-hatamleh.github.io/Selenium-html/frames.html

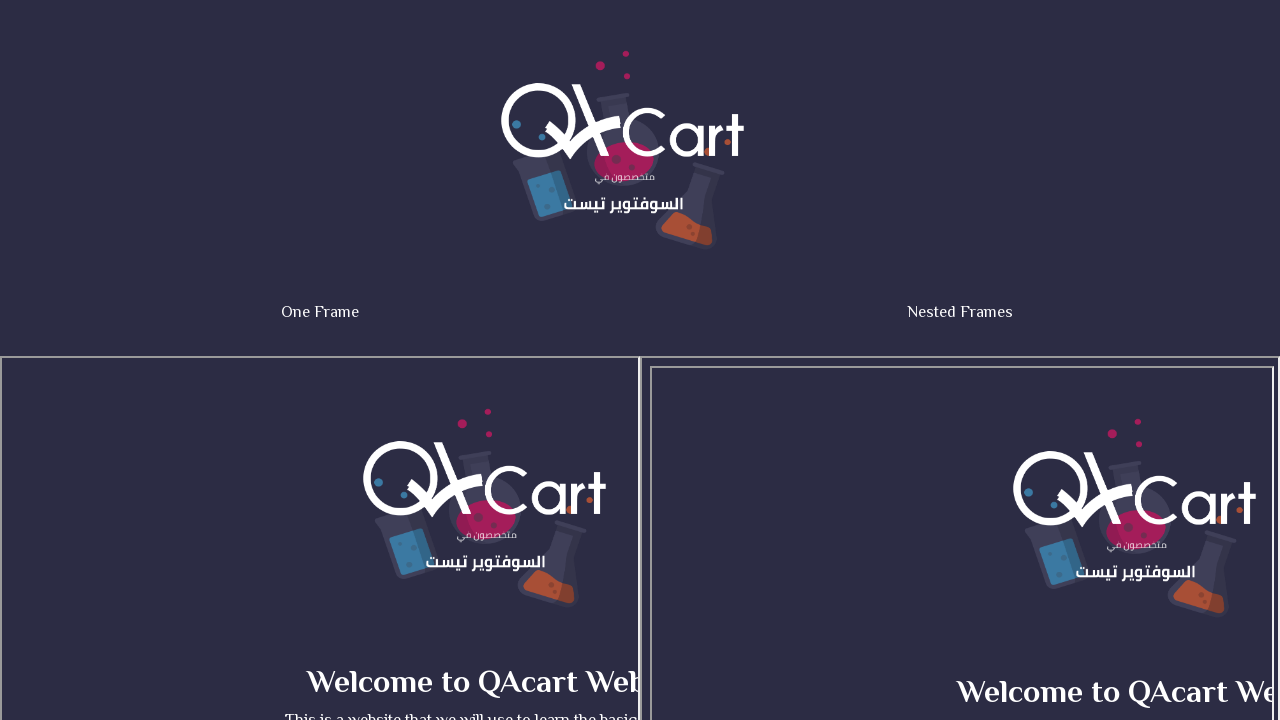

Switched to frame named 'qacart'
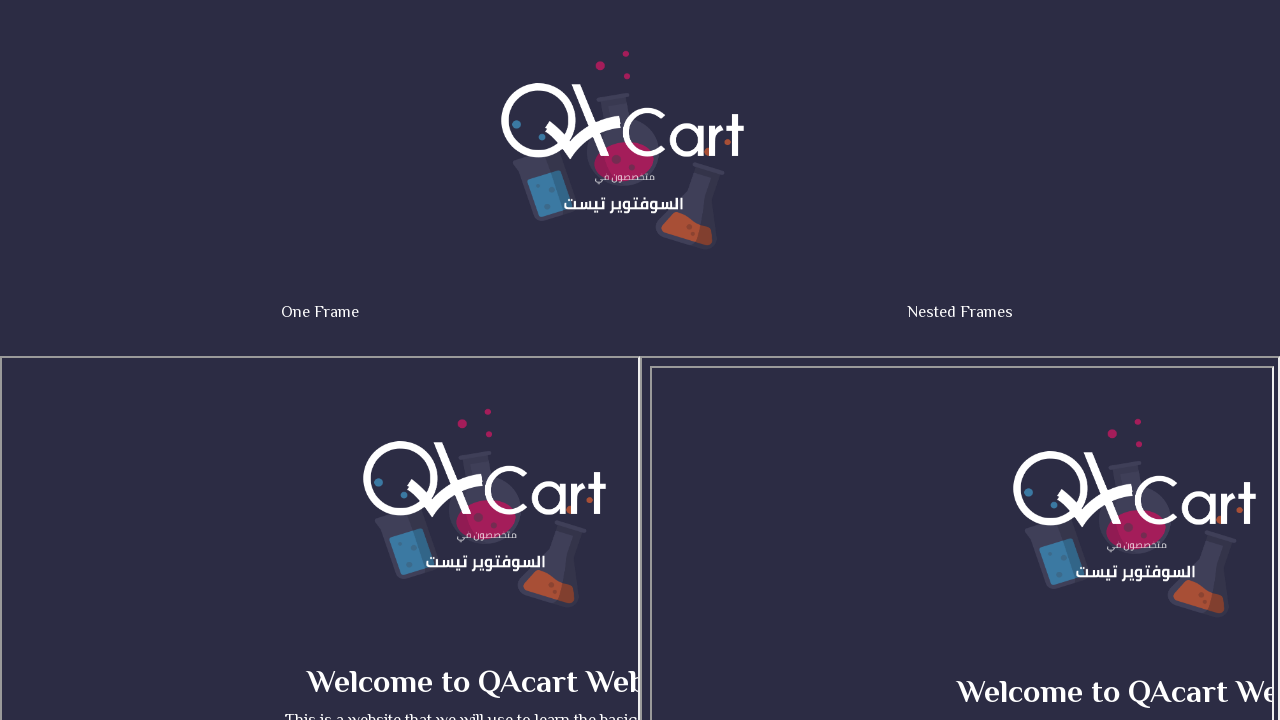

Filled first name field with 'menna' in the frame on input[name='firstName']
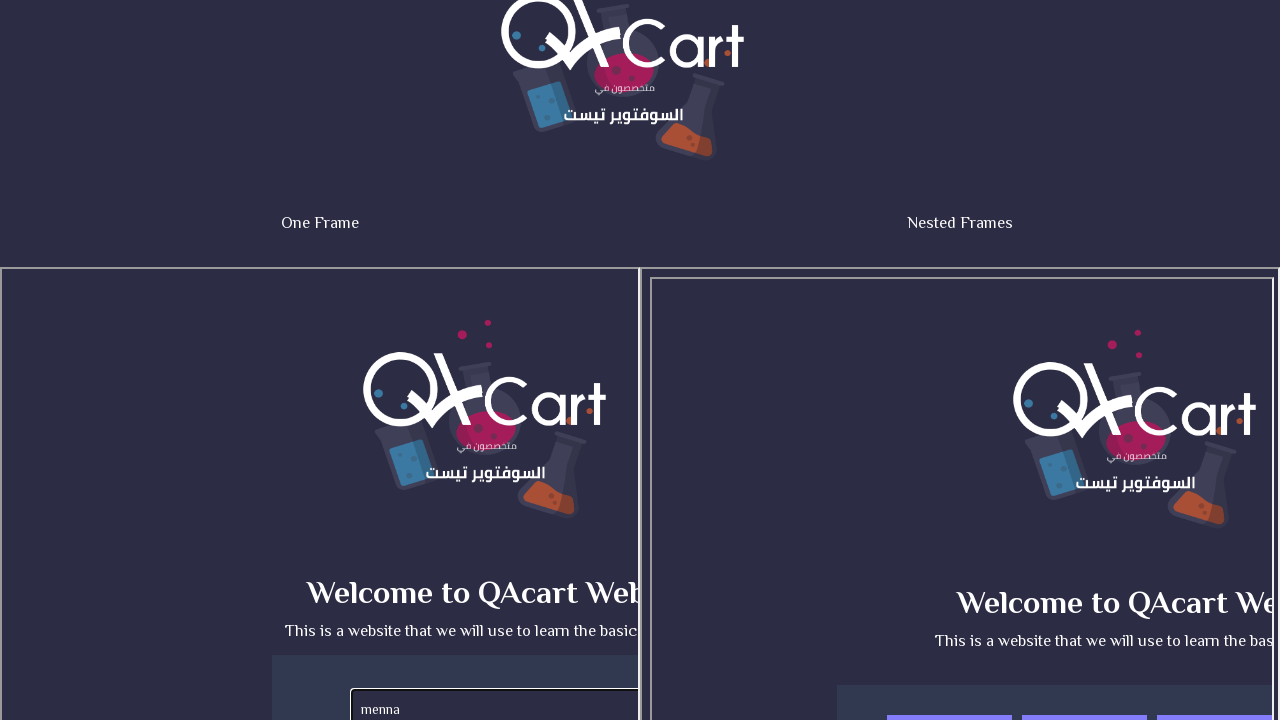

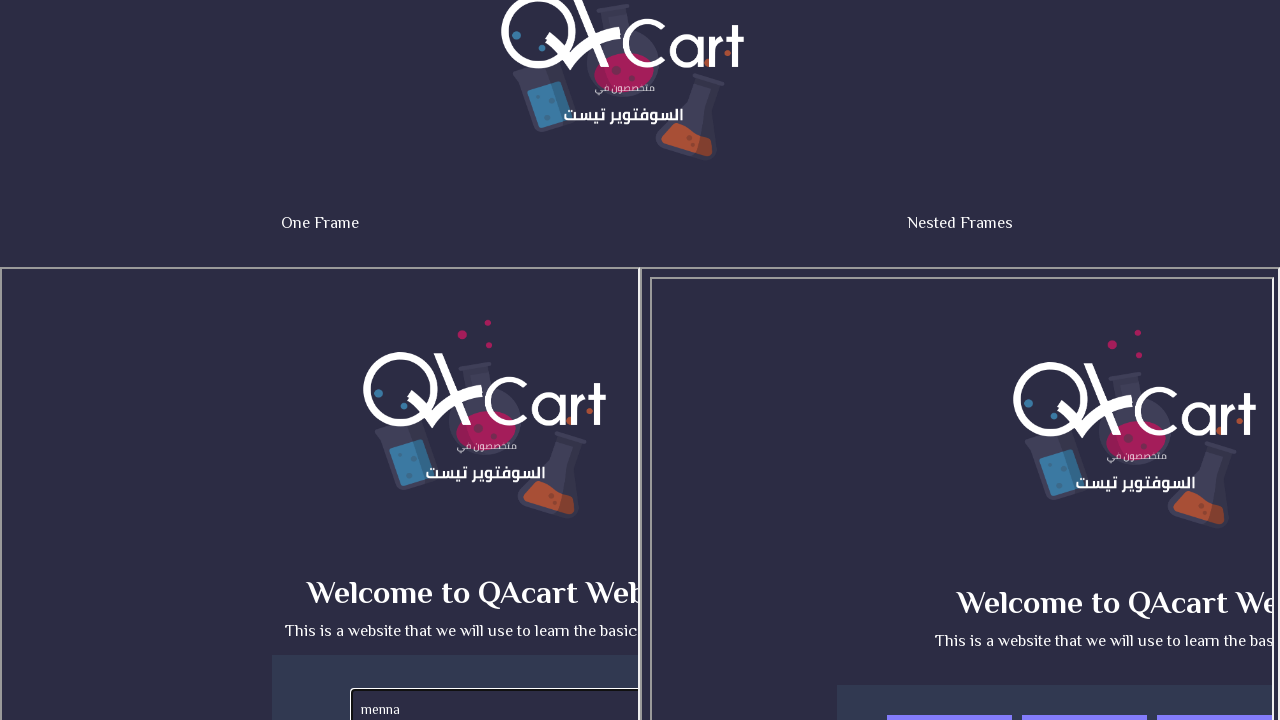